Navigates to the University of Aveiro website and verifies the page title contains expected text

Starting URL: https://www.ua.pt

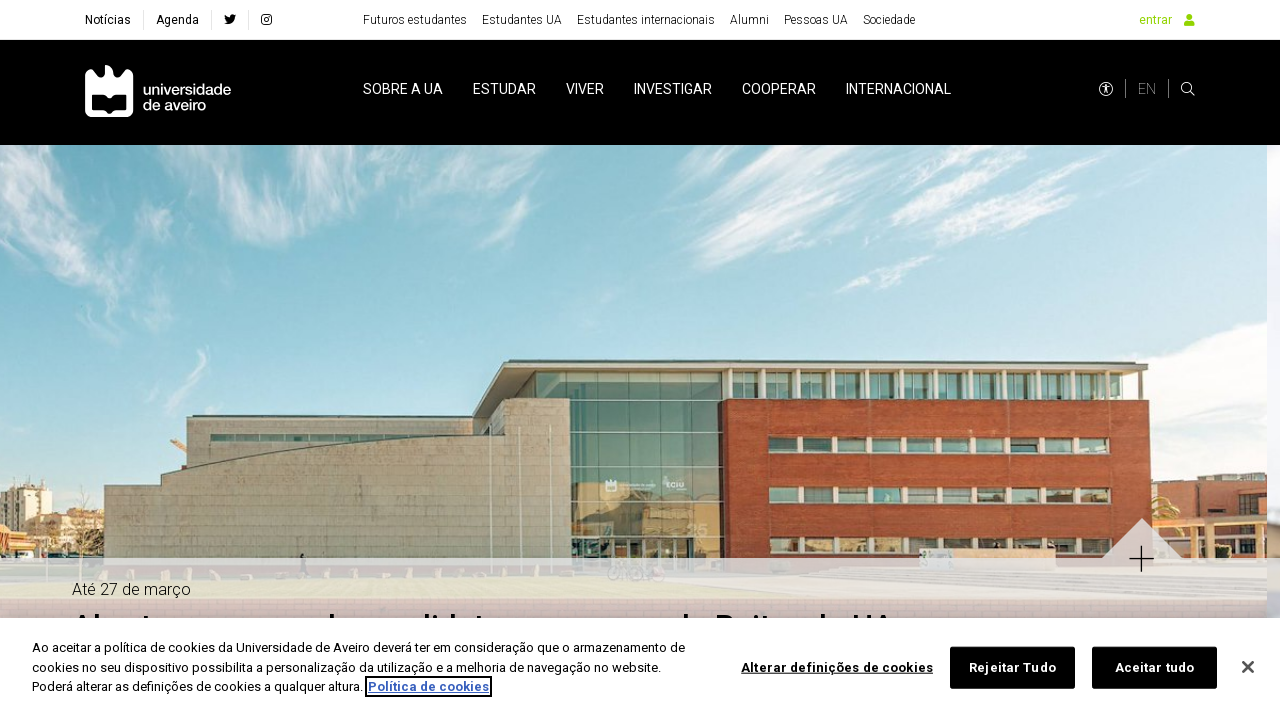

Waited for page to load (domcontentloaded state)
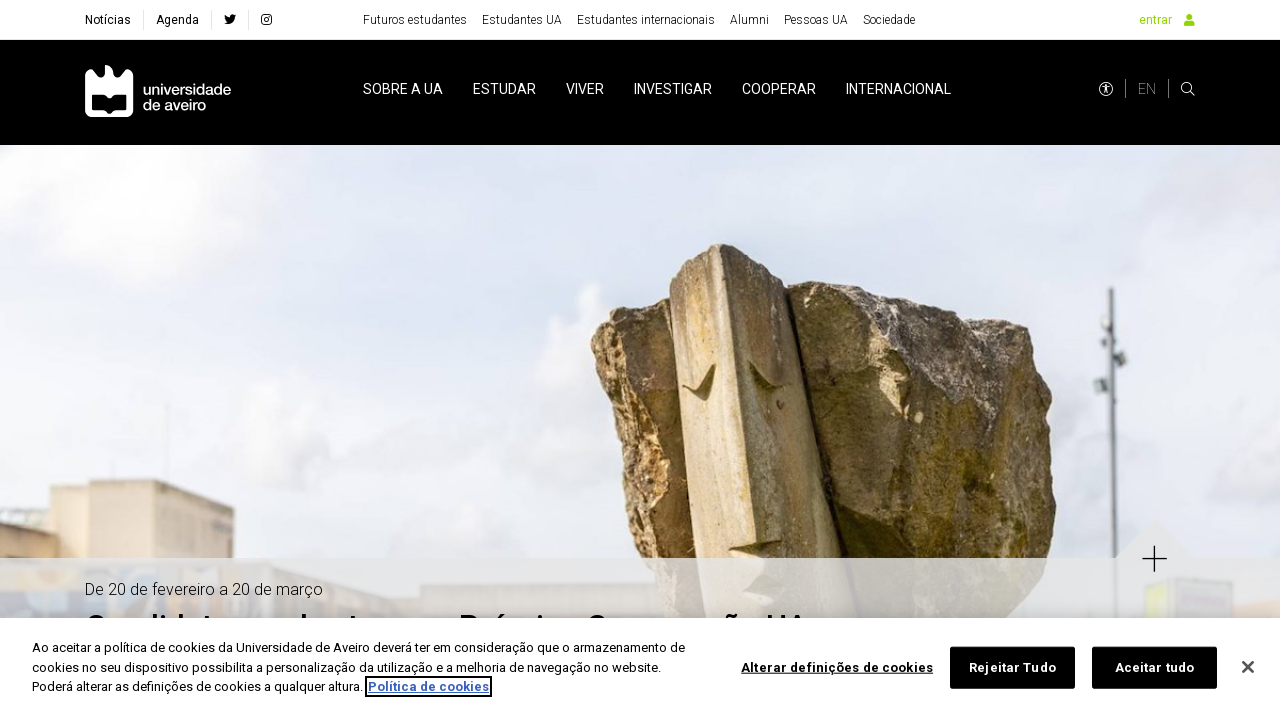

Retrieved page title: Página Inicial - Universidade de Aveiro
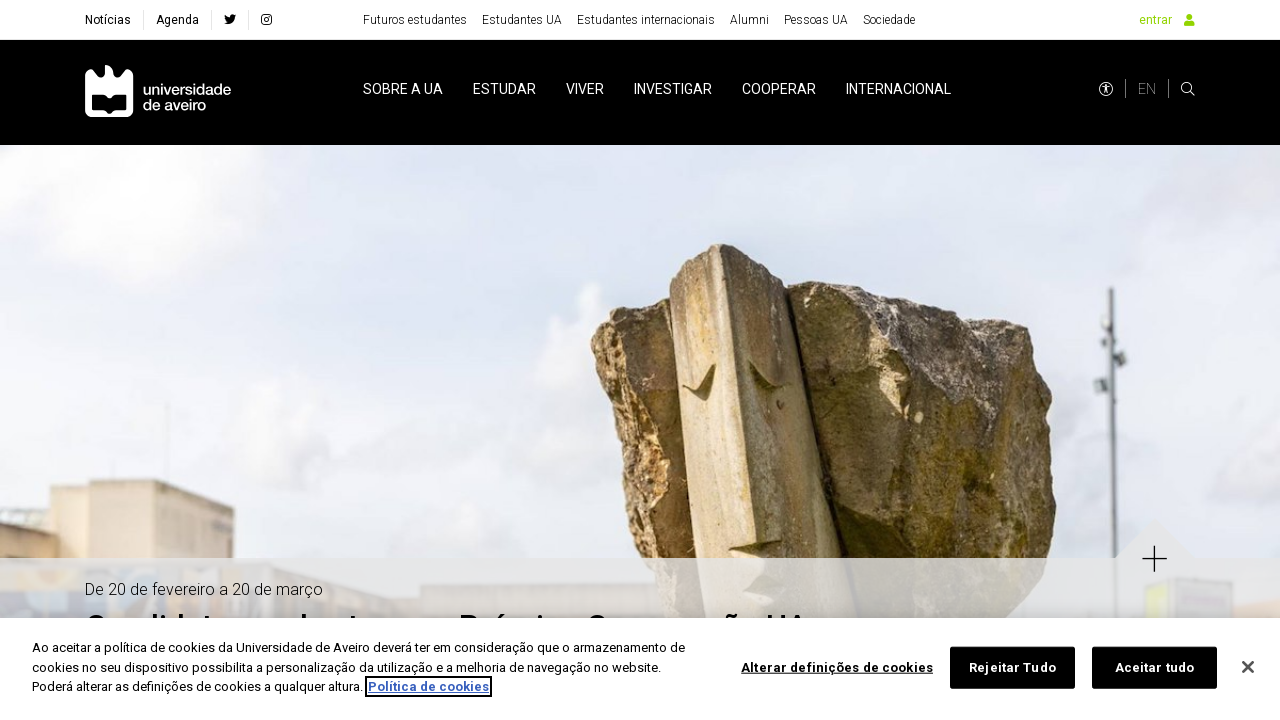

Verified that page title contains 'Universidade de Aveiro'
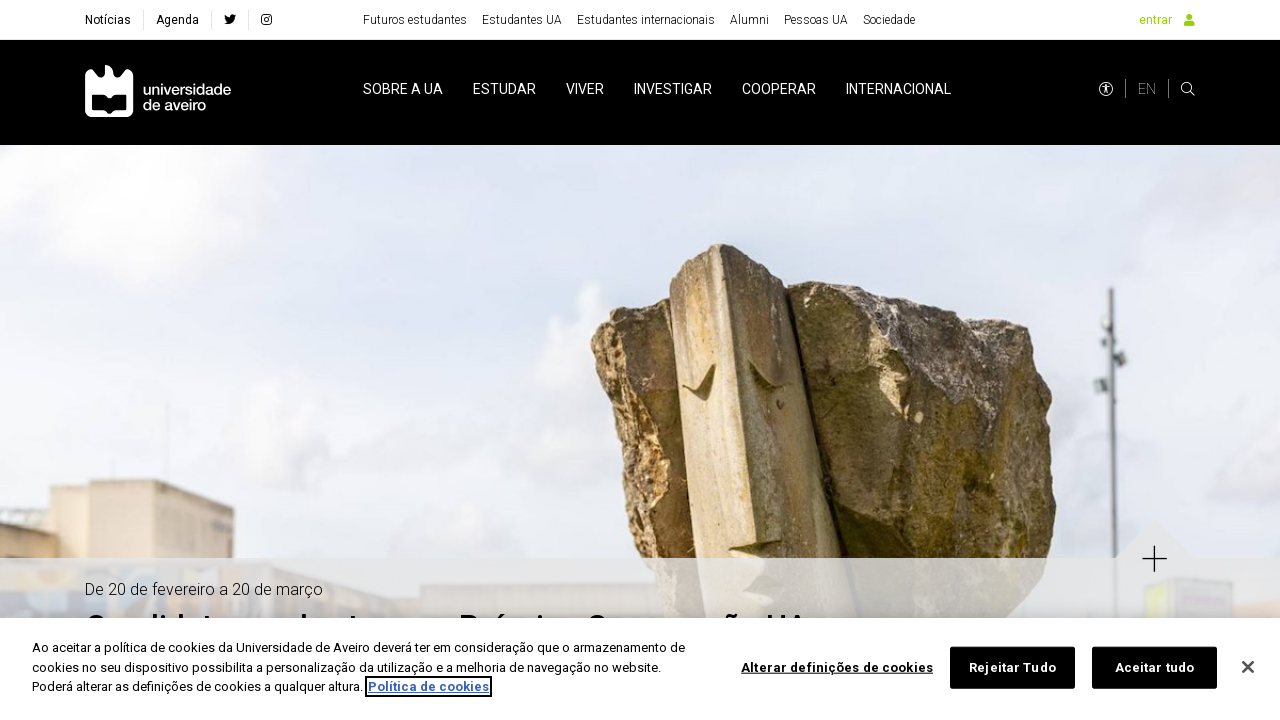

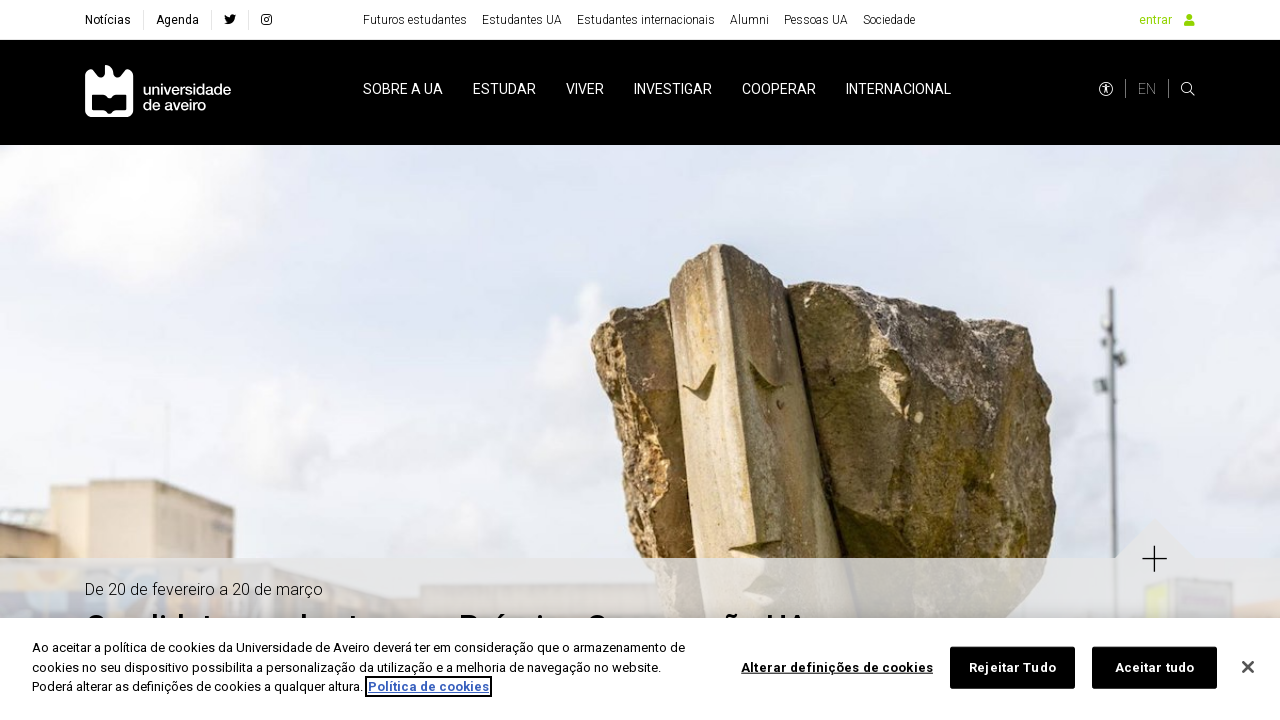